Tests dropdown/select list functionality by clicking on a country dropdown, waiting for options to load, and selecting a specific country (Brazil) from the list

Starting URL: https://www.leafground.com/select.xhtml

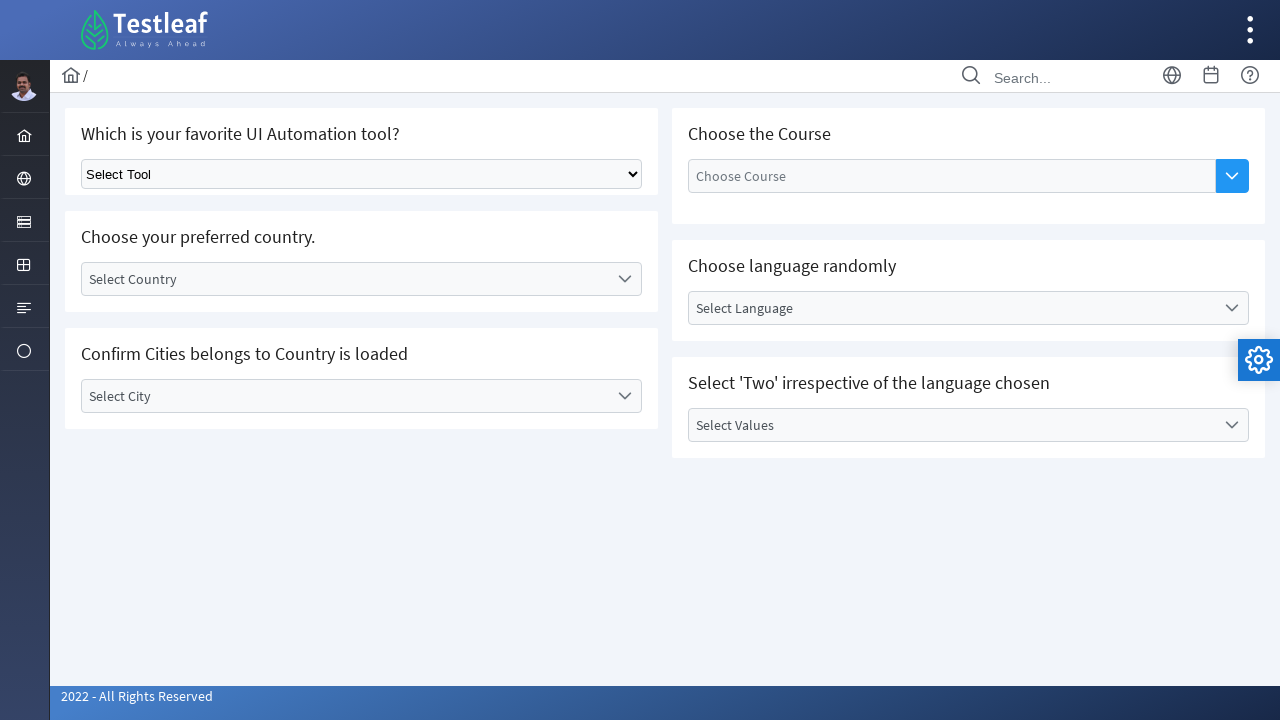

Clicked country dropdown trigger to open list at (624, 279) on xpath=//*[@id='j_idt87:country']//*[starts-with(@class,'ui-selectonemenu-trigger
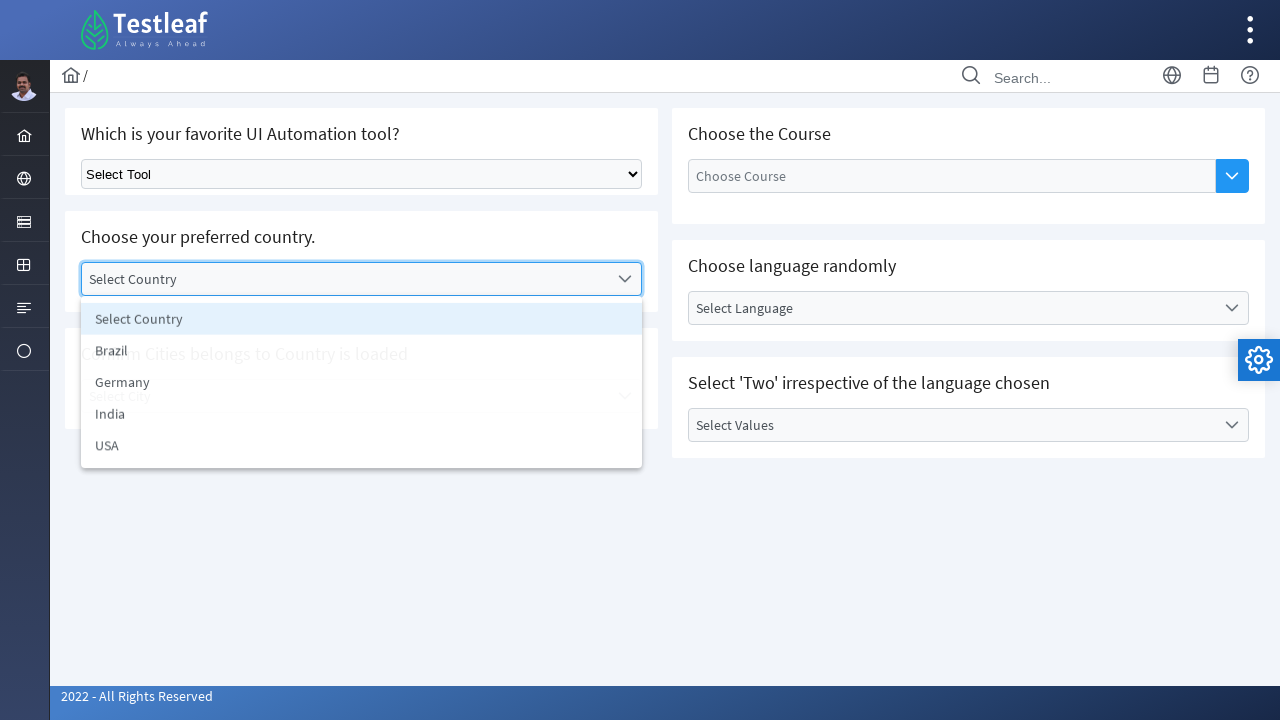

Waited for dropdown options to load and become visible
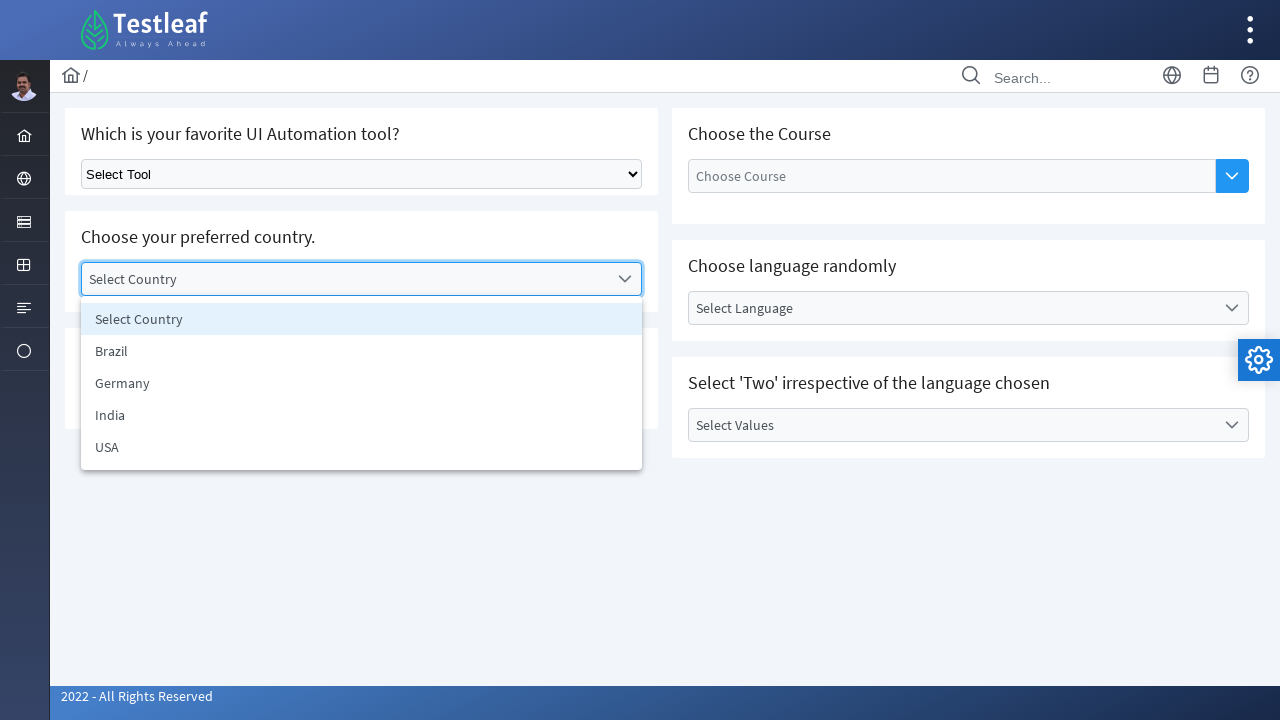

Located all country options in the dropdown
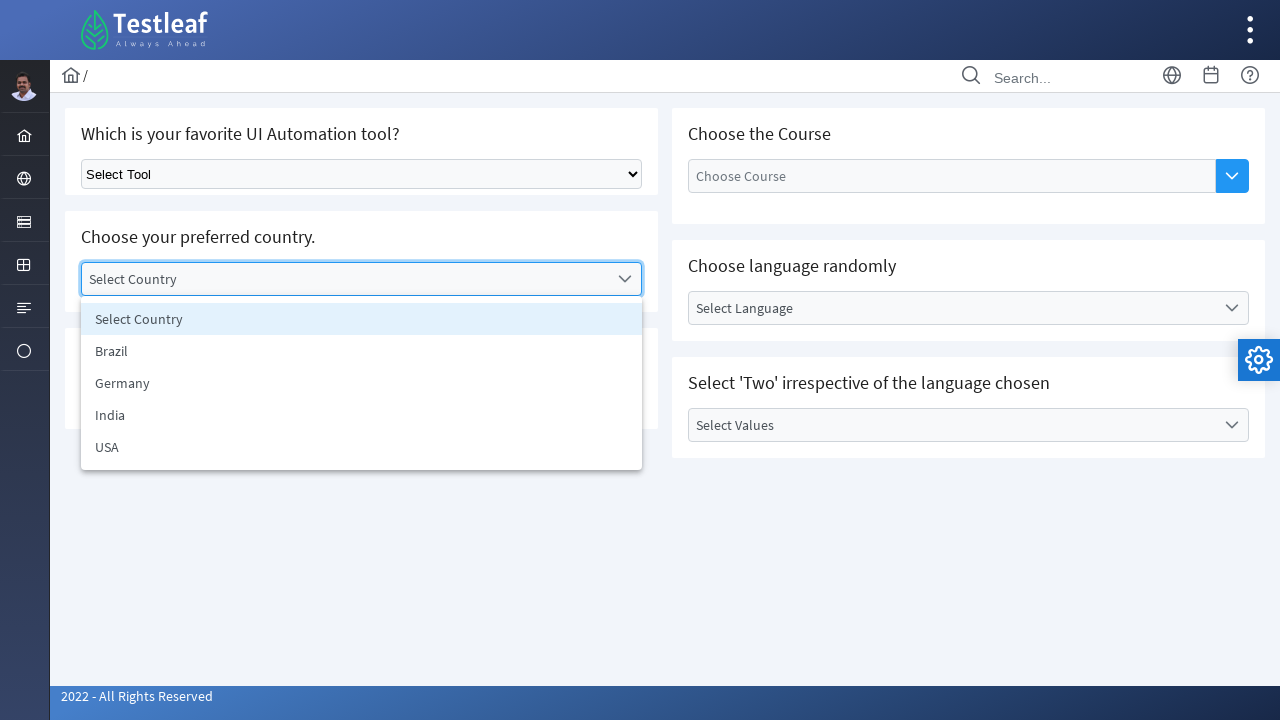

Found 5 country options in the dropdown
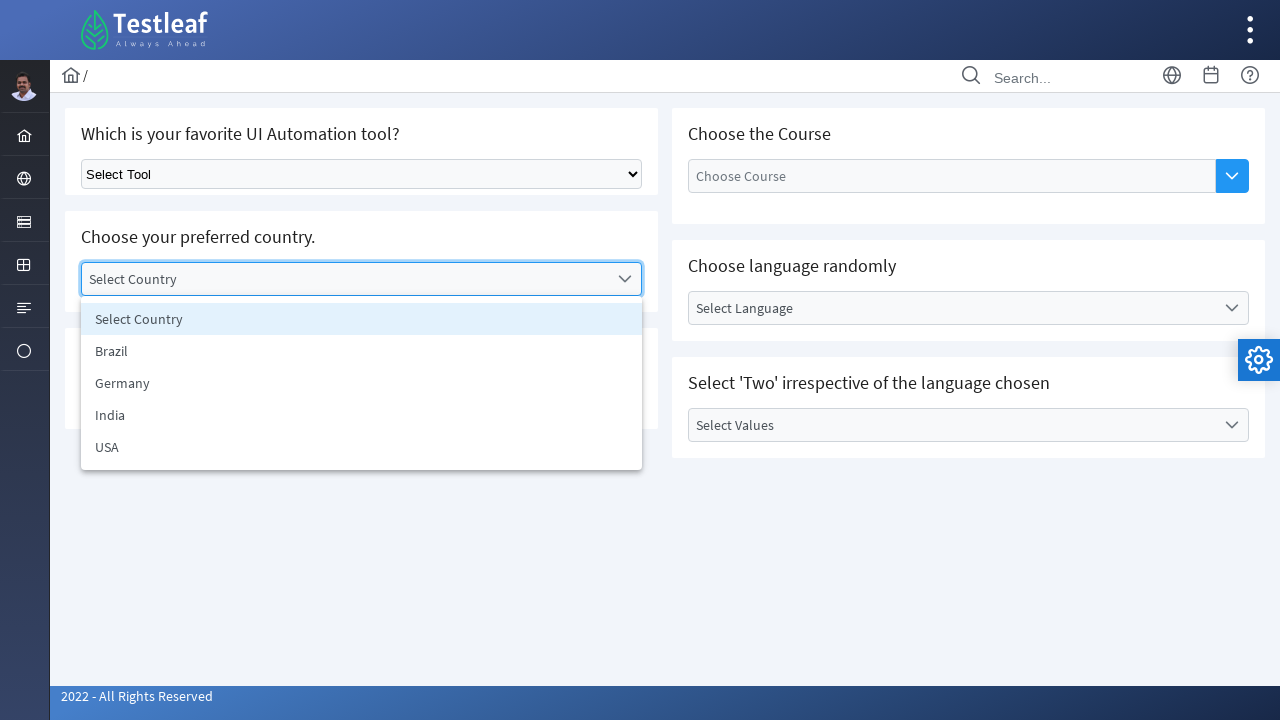

Selected 'Brazil' from the country dropdown at (362, 351) on xpath=//*[@id='j_idt87:country_items']//li >> nth=1
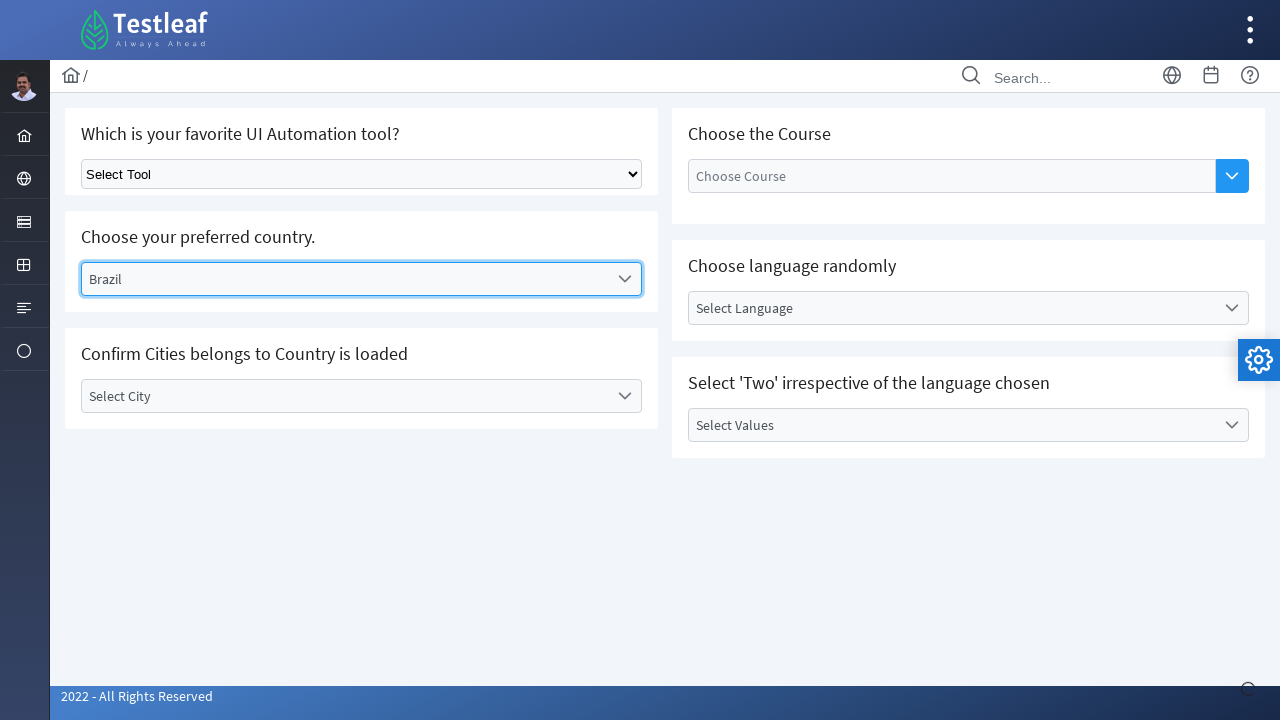

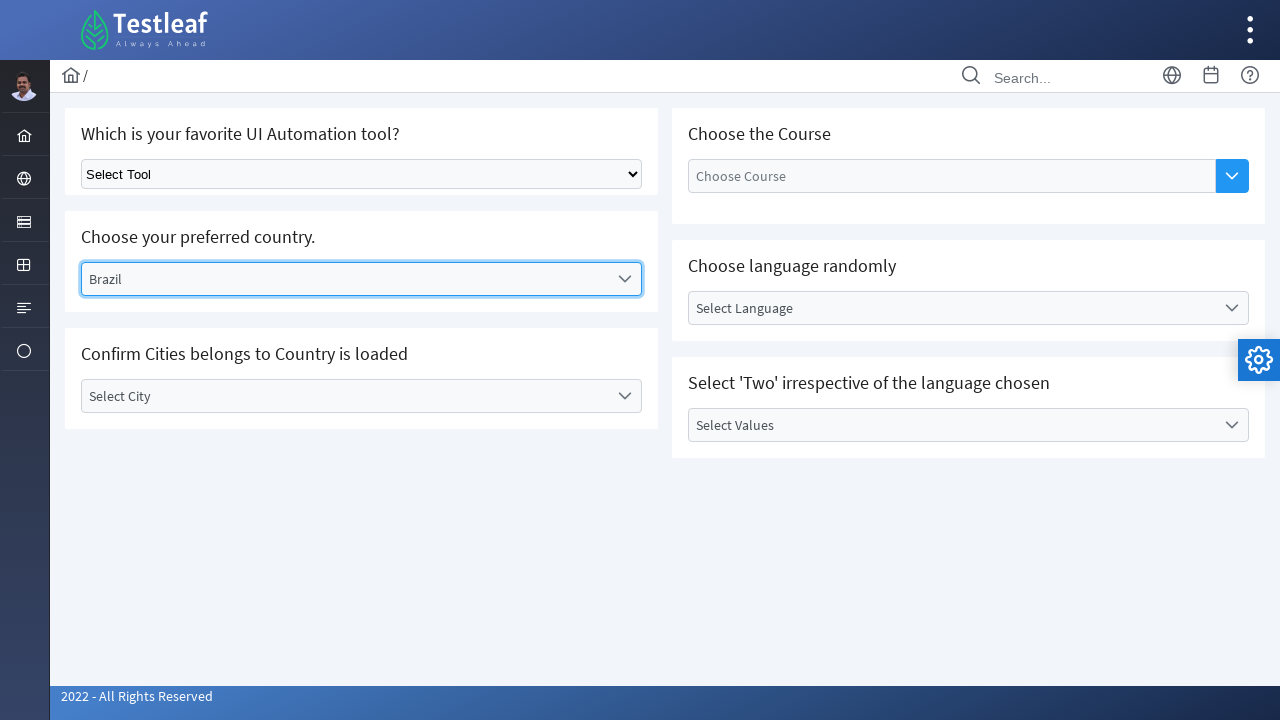